Tests the search functionality by entering a search term and submitting the search

Starting URL: https://www.links.hr/

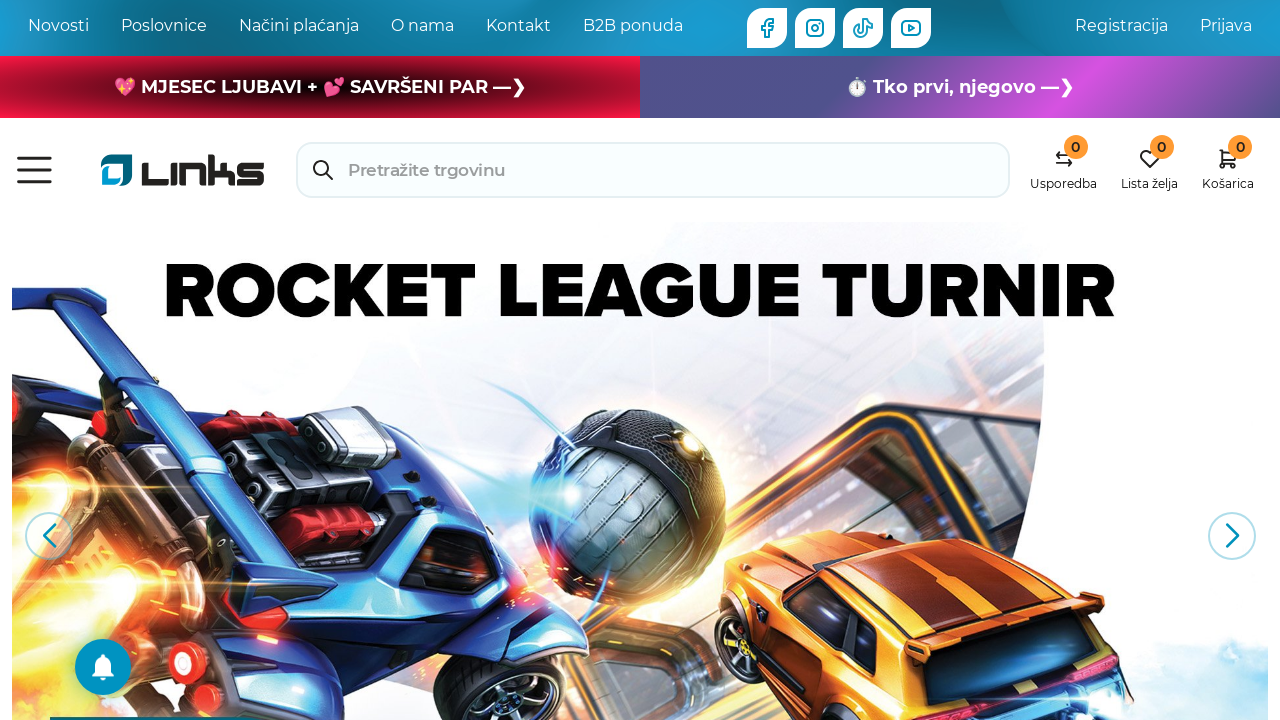

Filled search box with 'Mouse' on input[type='search']
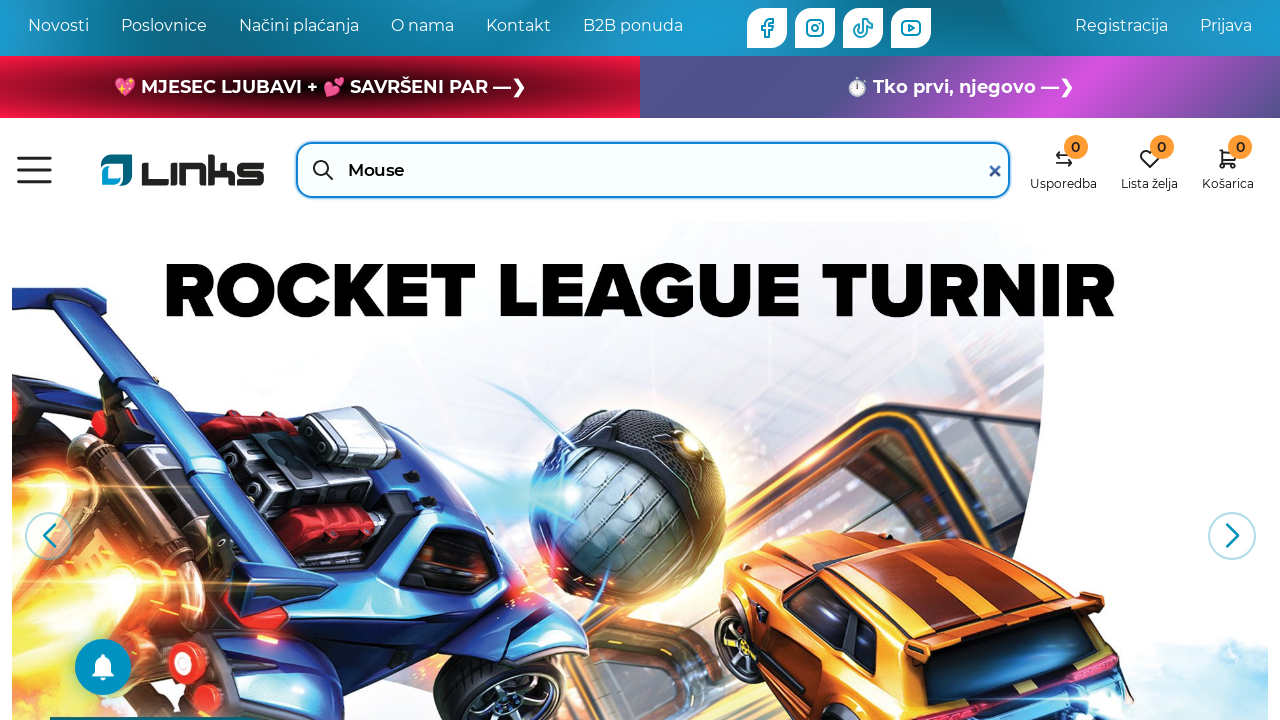

Pressed Enter to submit search query on input[type='search']
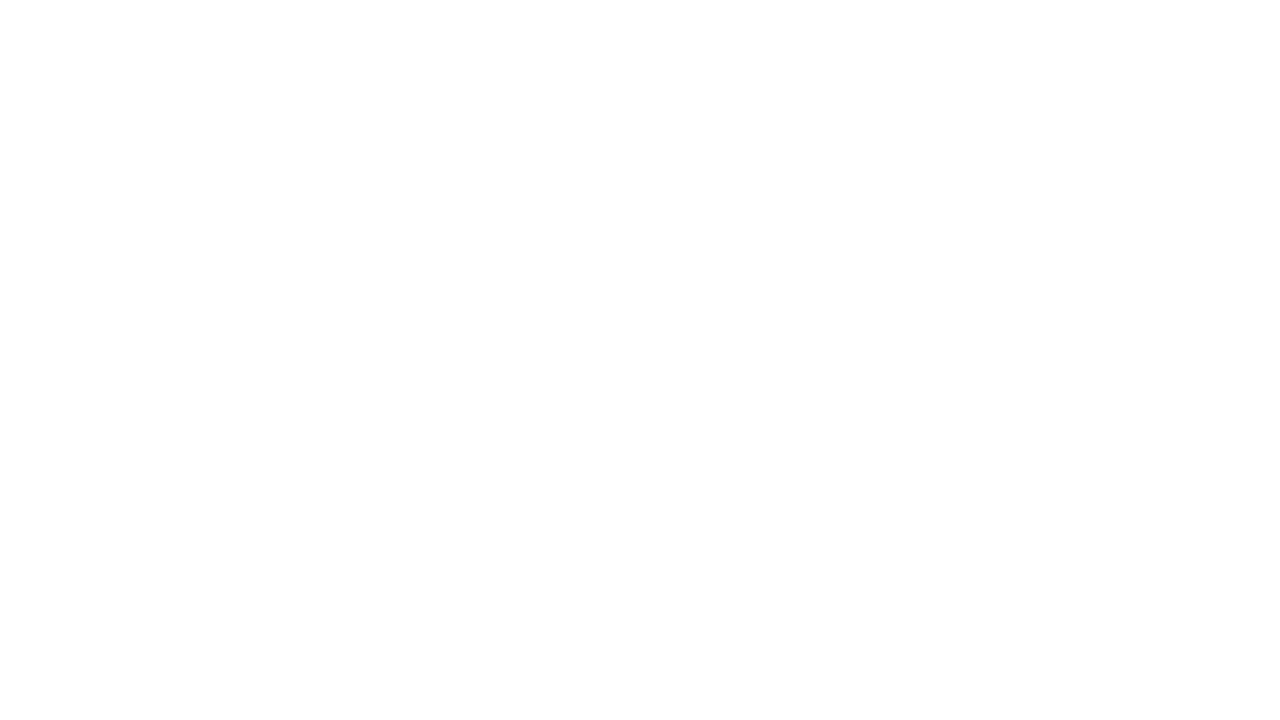

Search results page loaded and network idle
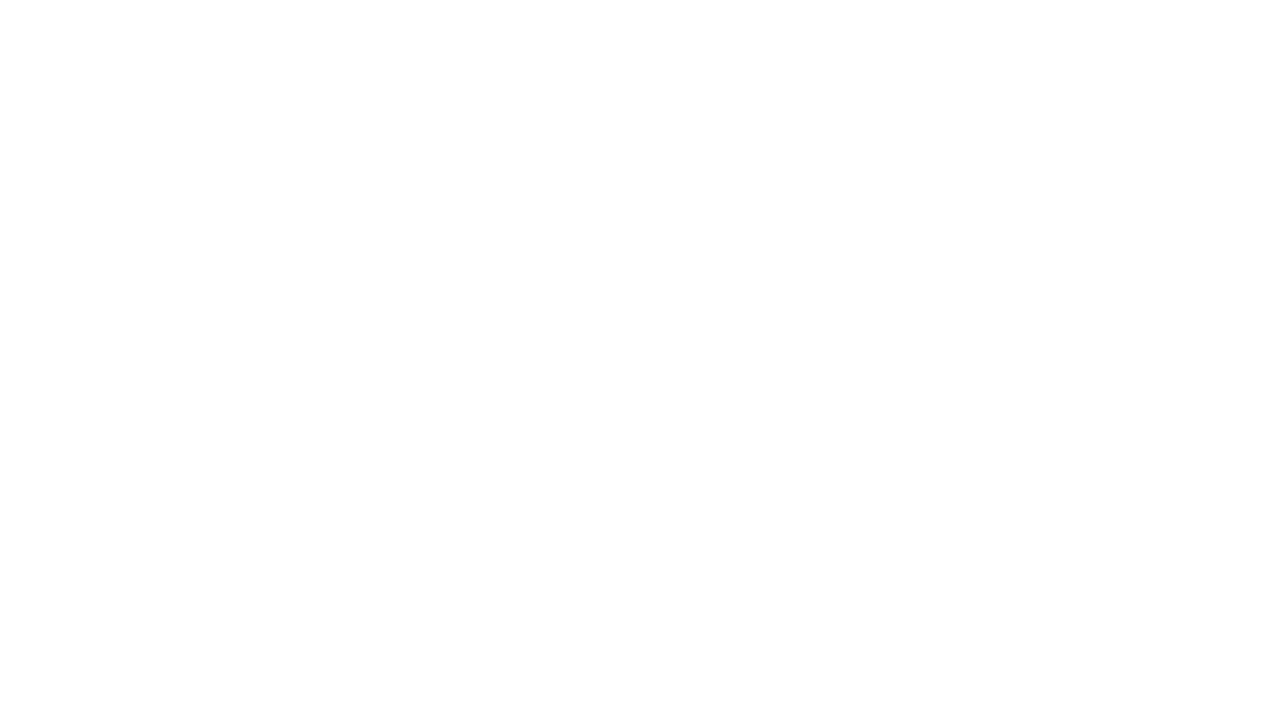

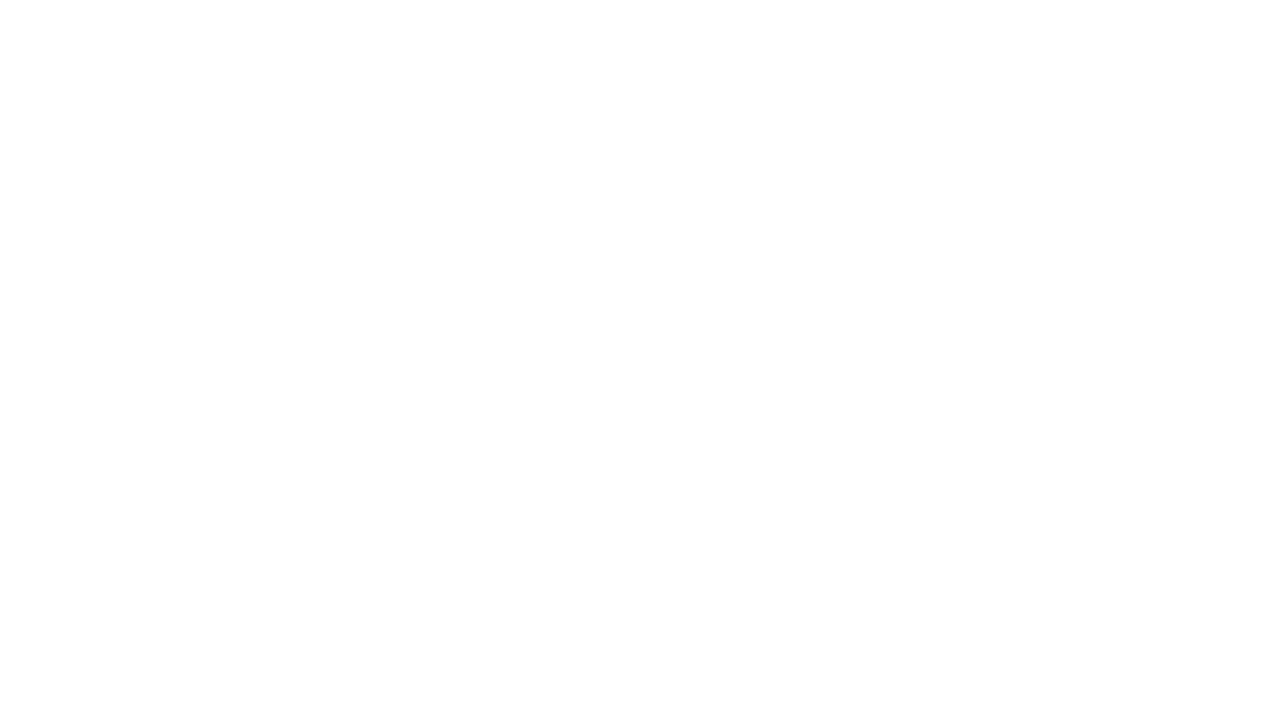